Tests API response mocking by intercepting requests to the todos endpoint, returning a custom mocked JSON response, and verifying the mocked content appears on the page.

Starting URL: https://jsonplaceholder.typicode.com/todos/1

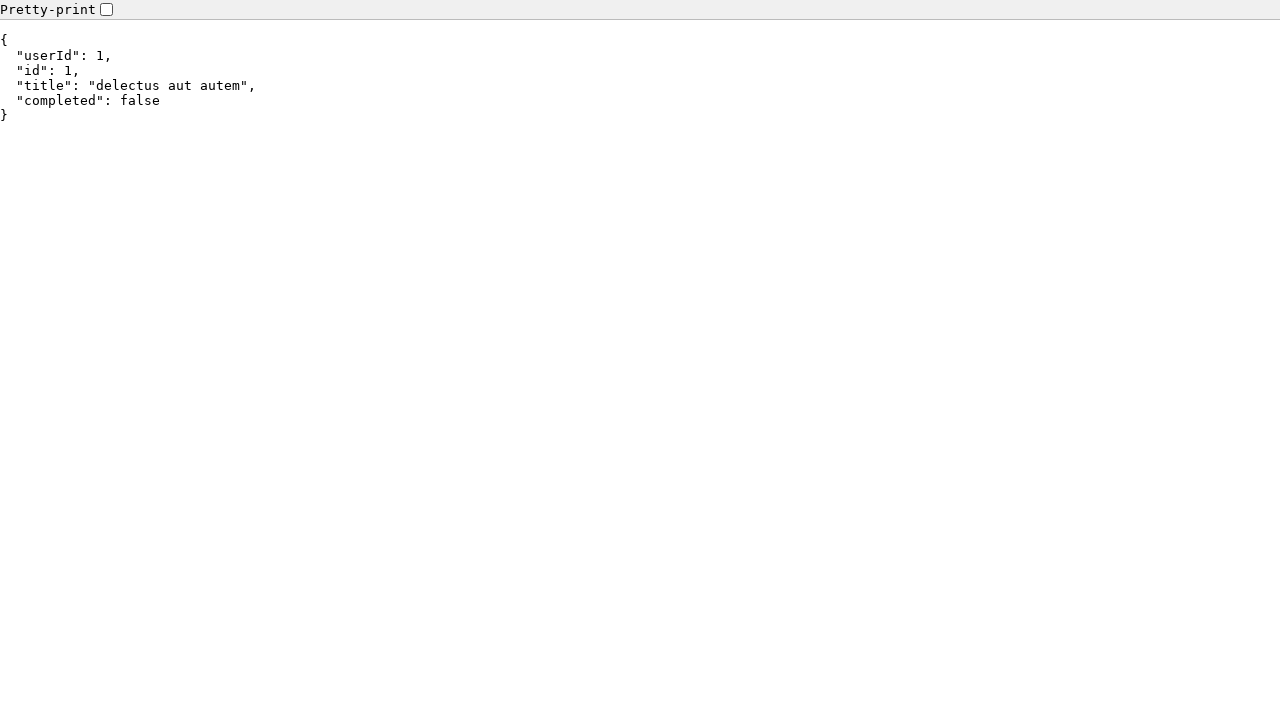

Set up route interception to mock todos API endpoint
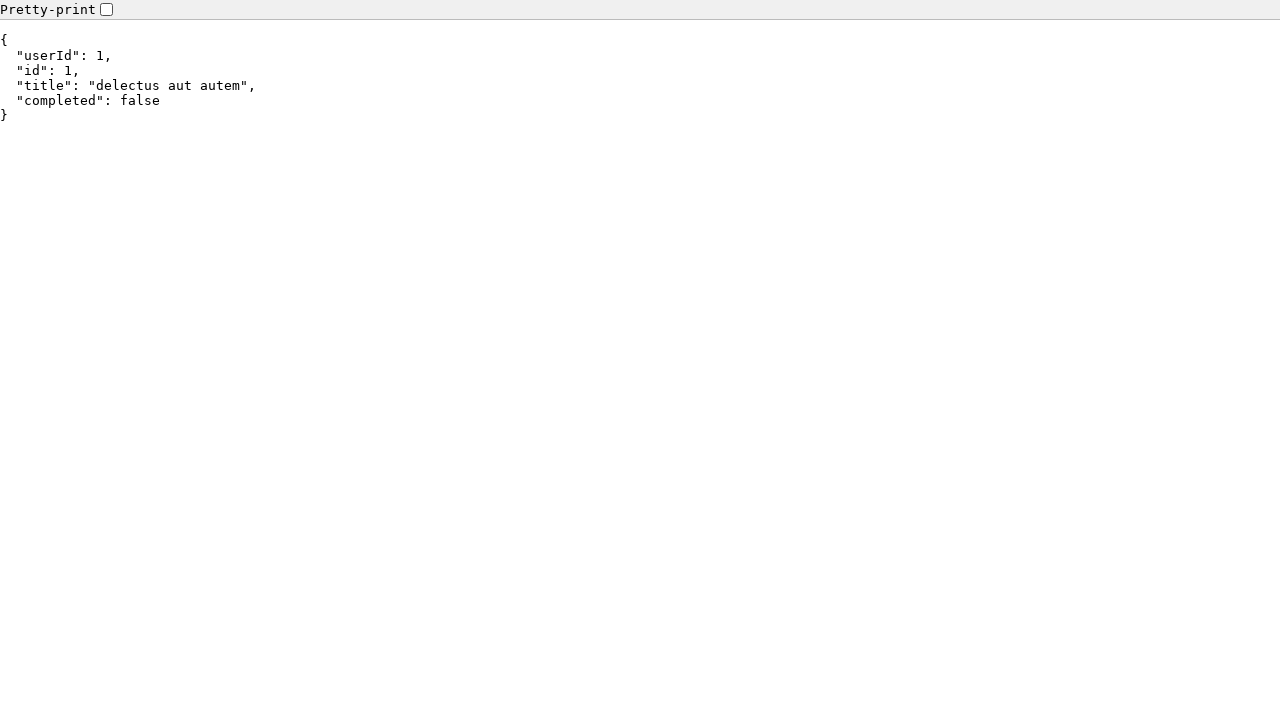

Reloaded page to trigger mocked API route
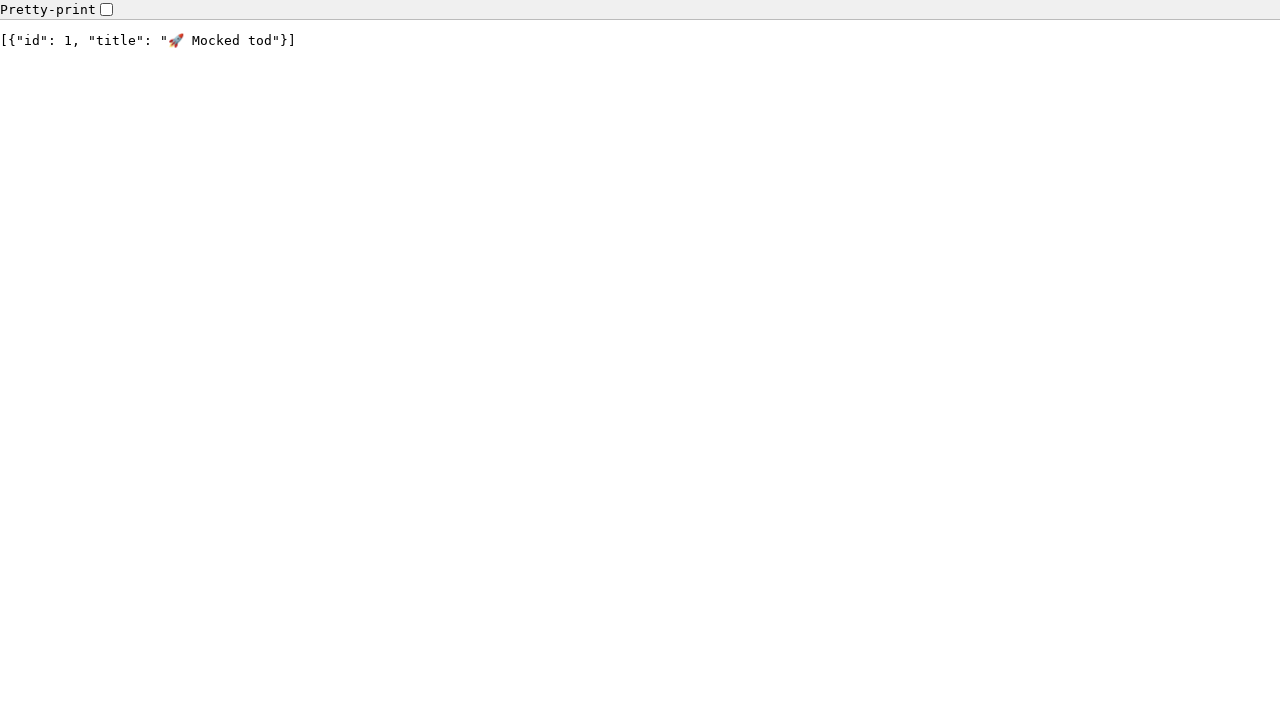

Retrieved page body content
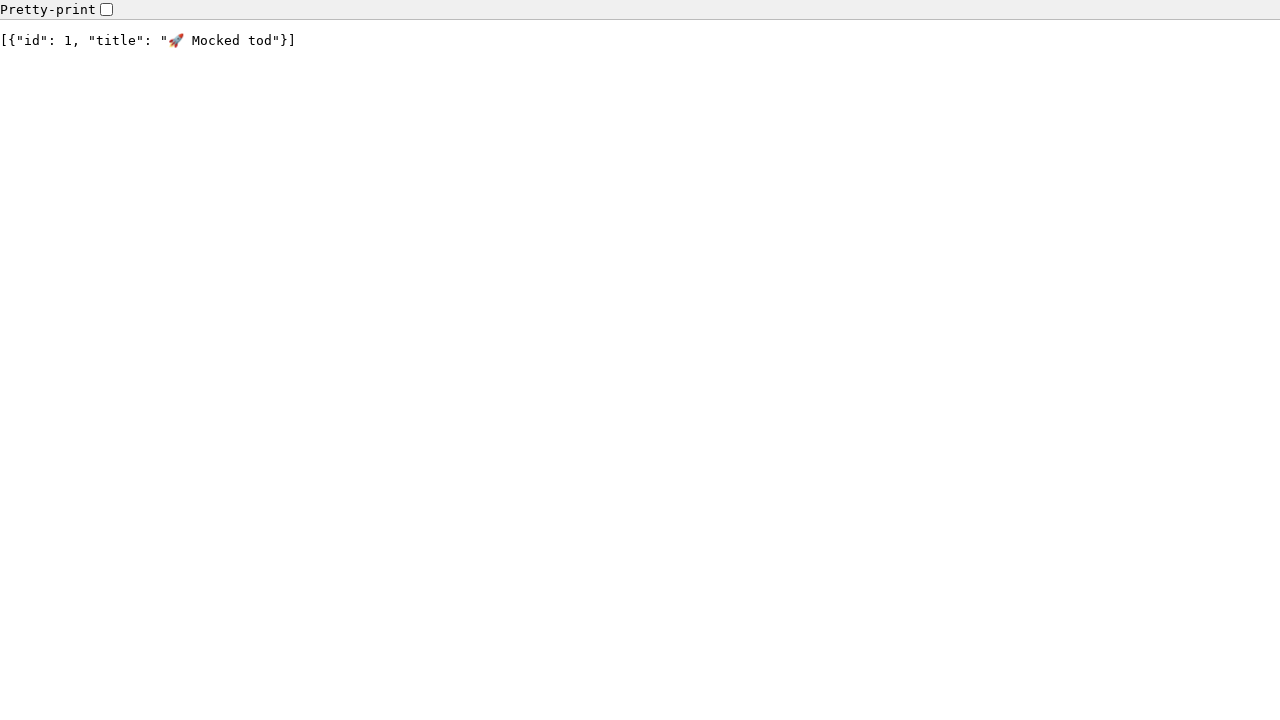

Verified mocked response '🚀 Mocked tod' appears on page
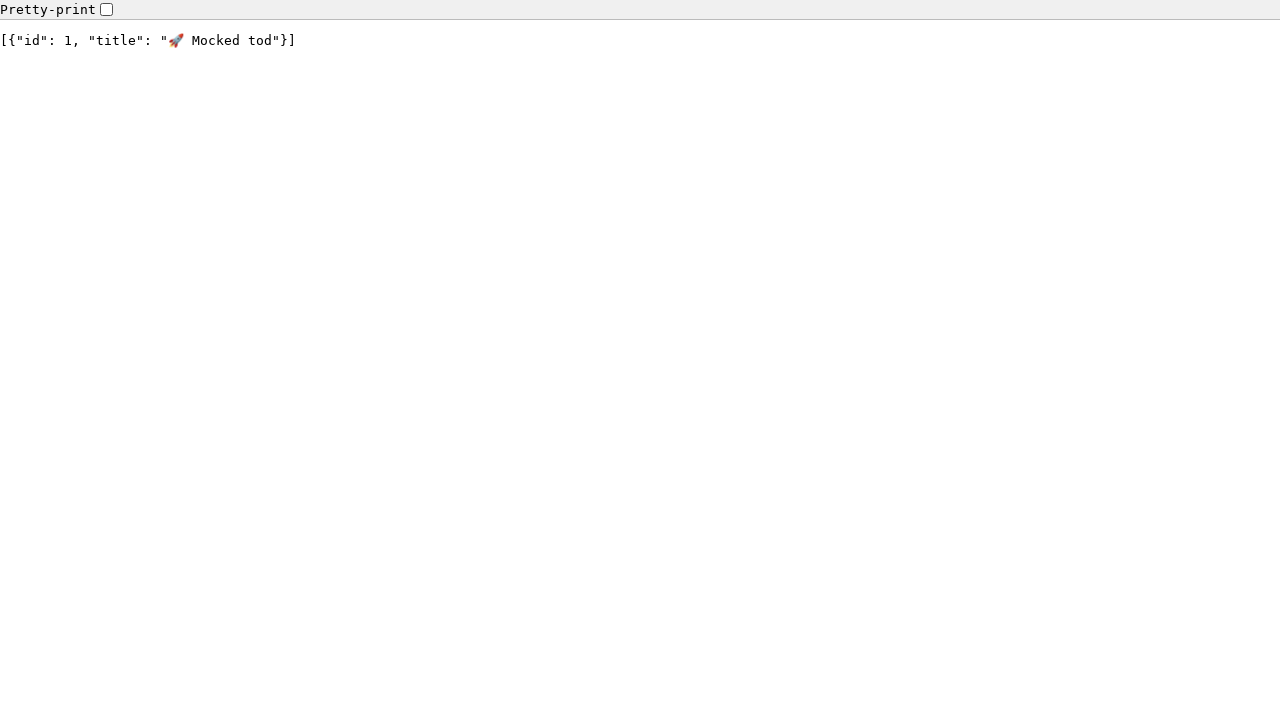

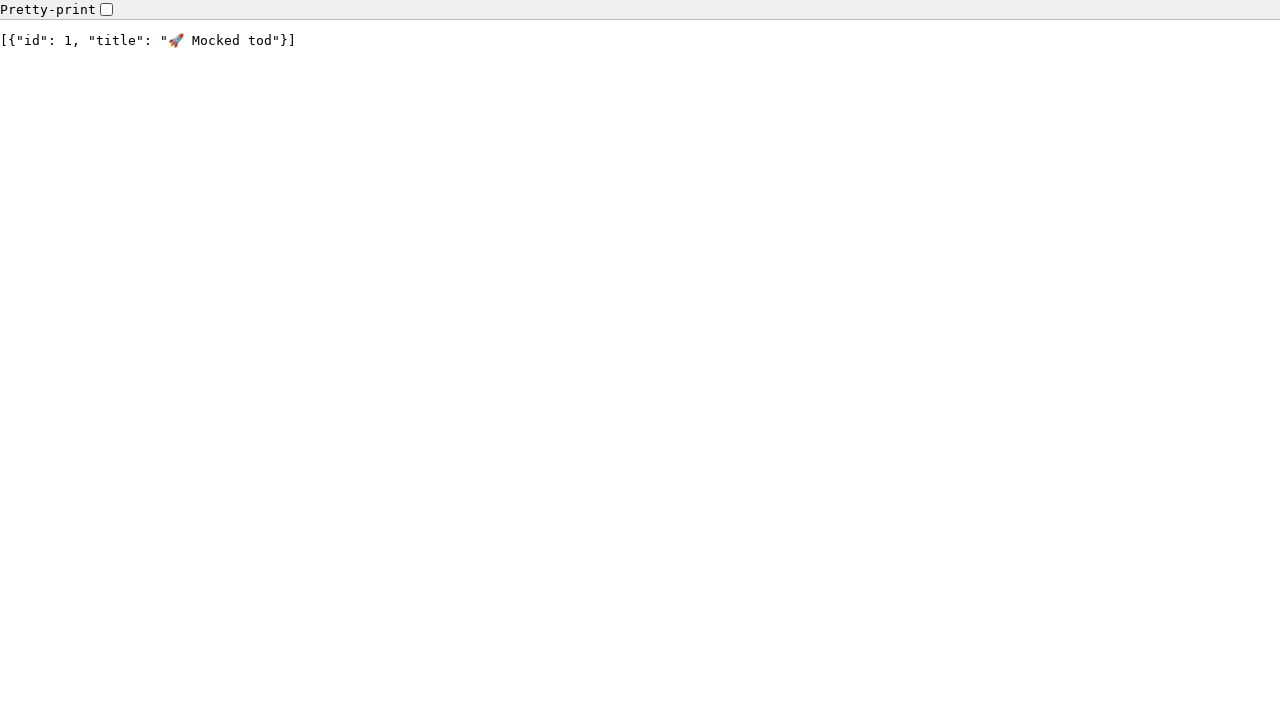